Tests waiting for an email input field to be visible and then filling it with test data

Starting URL: https://naveenautomationlabs.com/opencart/index.php?route=account/login

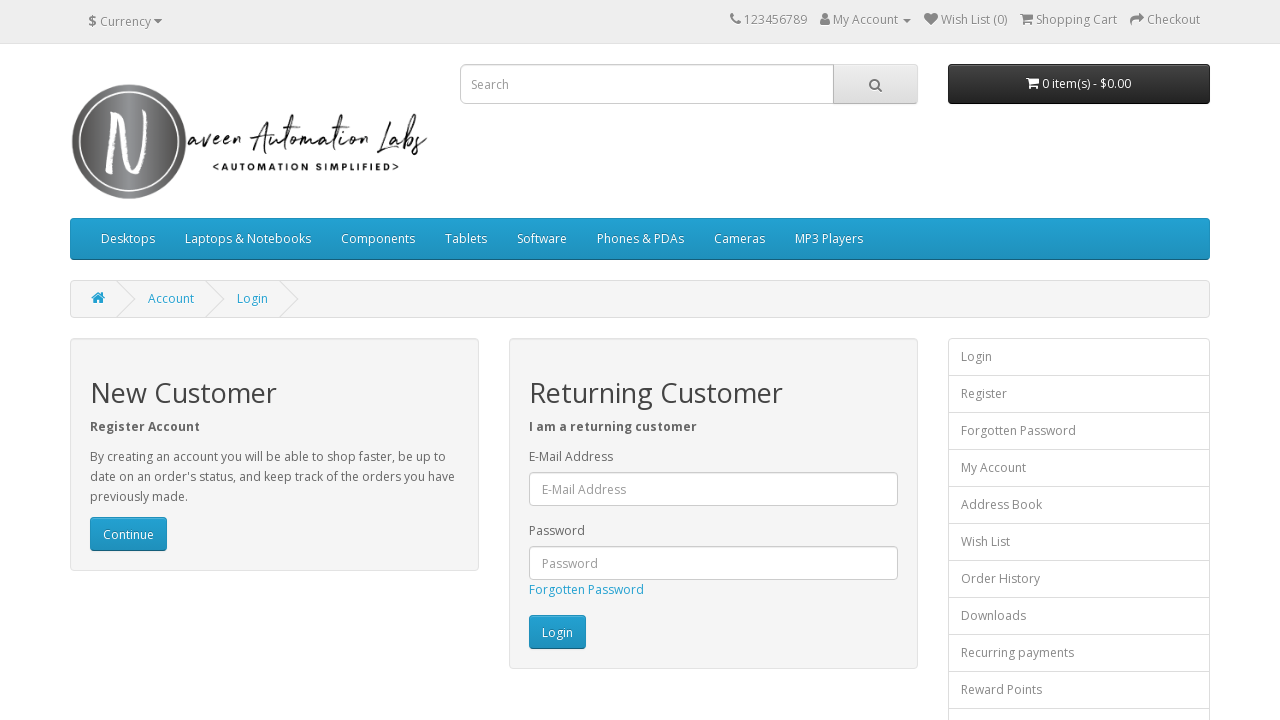

Email input field became visible
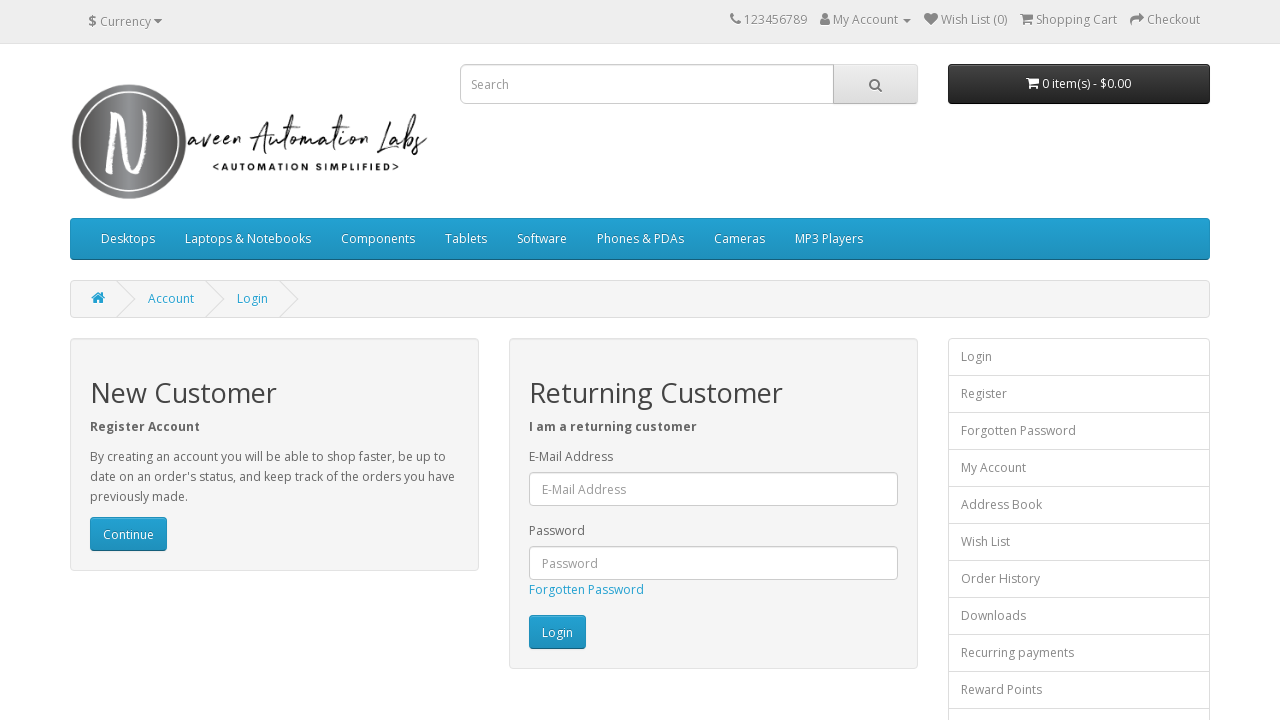

Filled email input field with 'testing' on #input-email
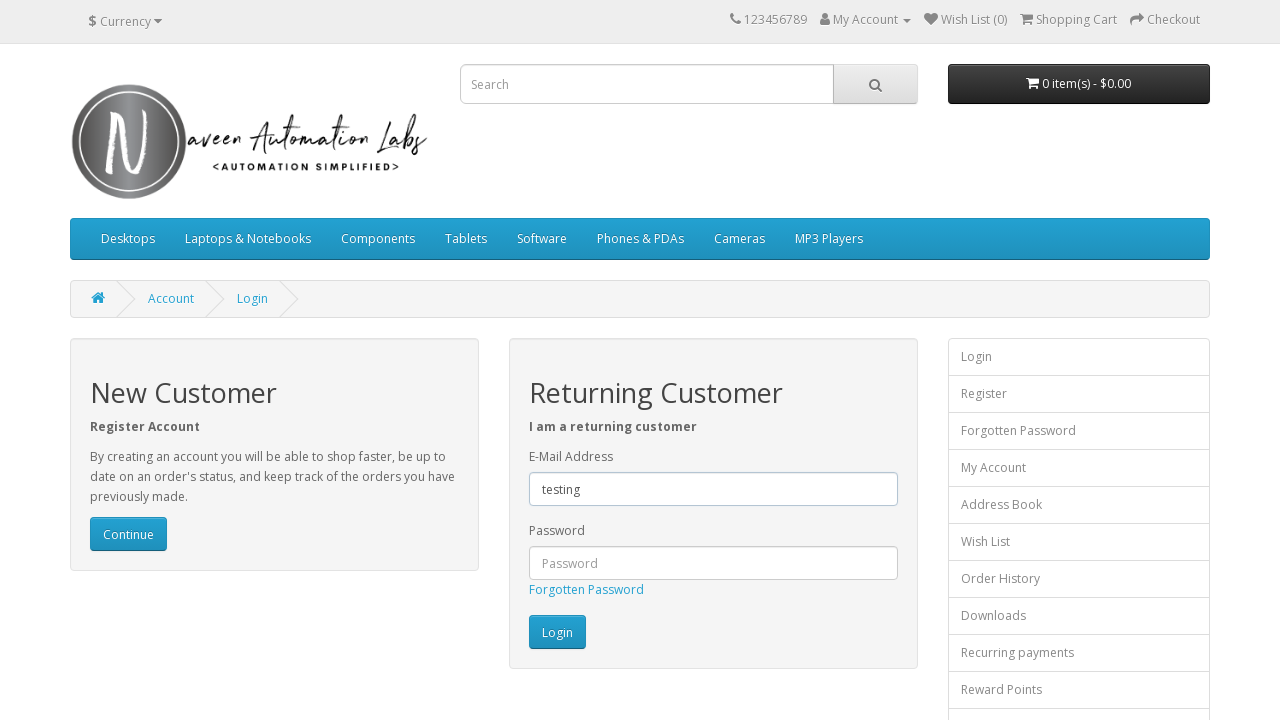

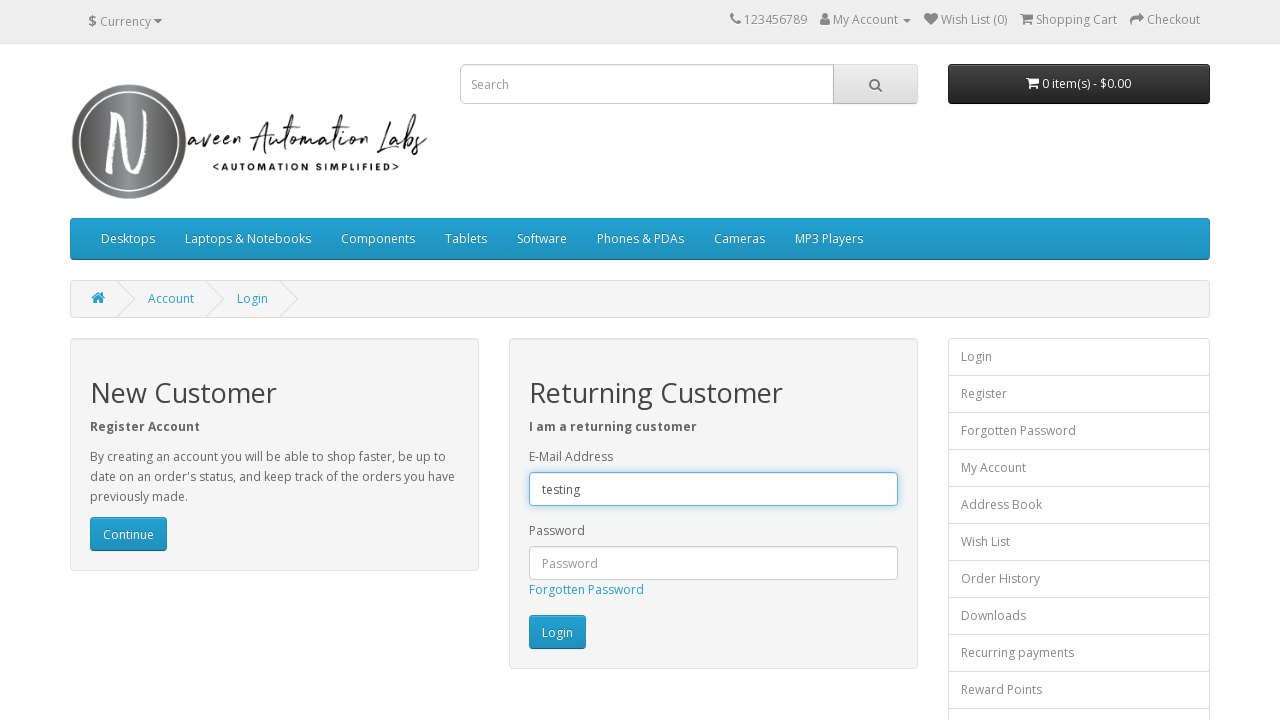